Tests dynamic loading functionality by clicking a start button and waiting for dynamically loaded content to appear

Starting URL: https://the-internet.herokuapp.com/dynamic_loading/1

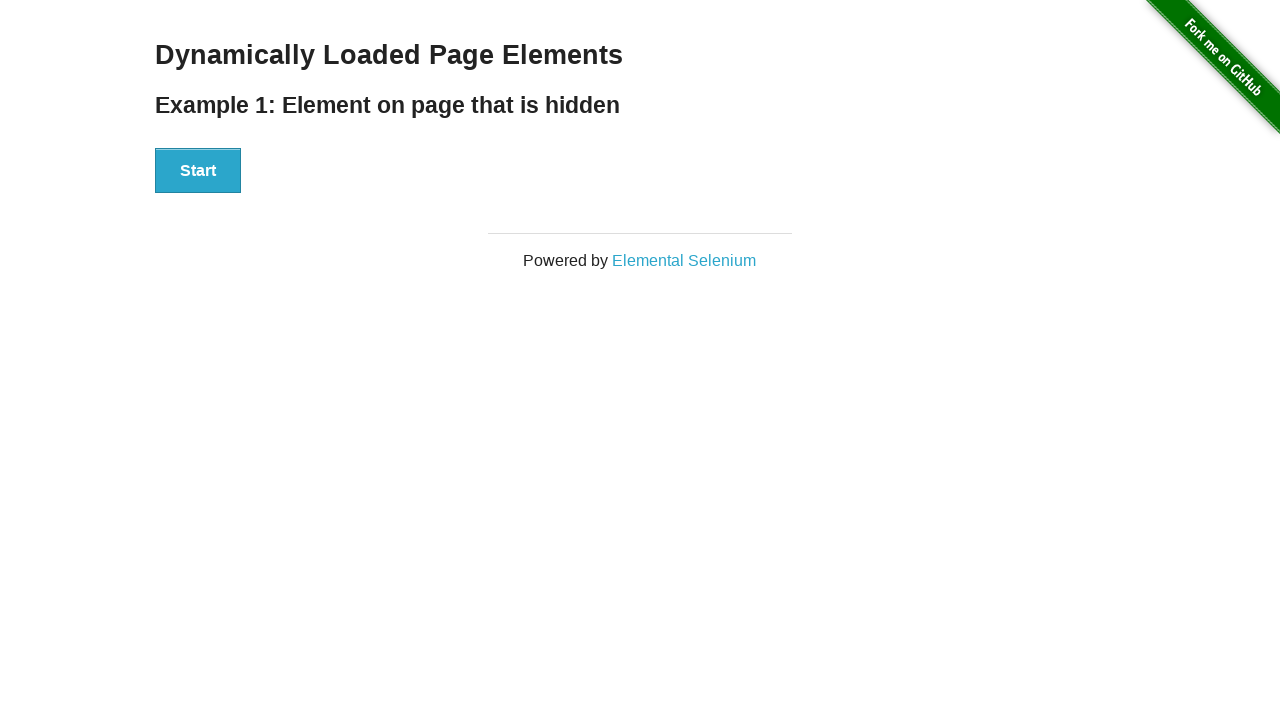

Clicked start button to trigger dynamic loading at (198, 171) on #start button
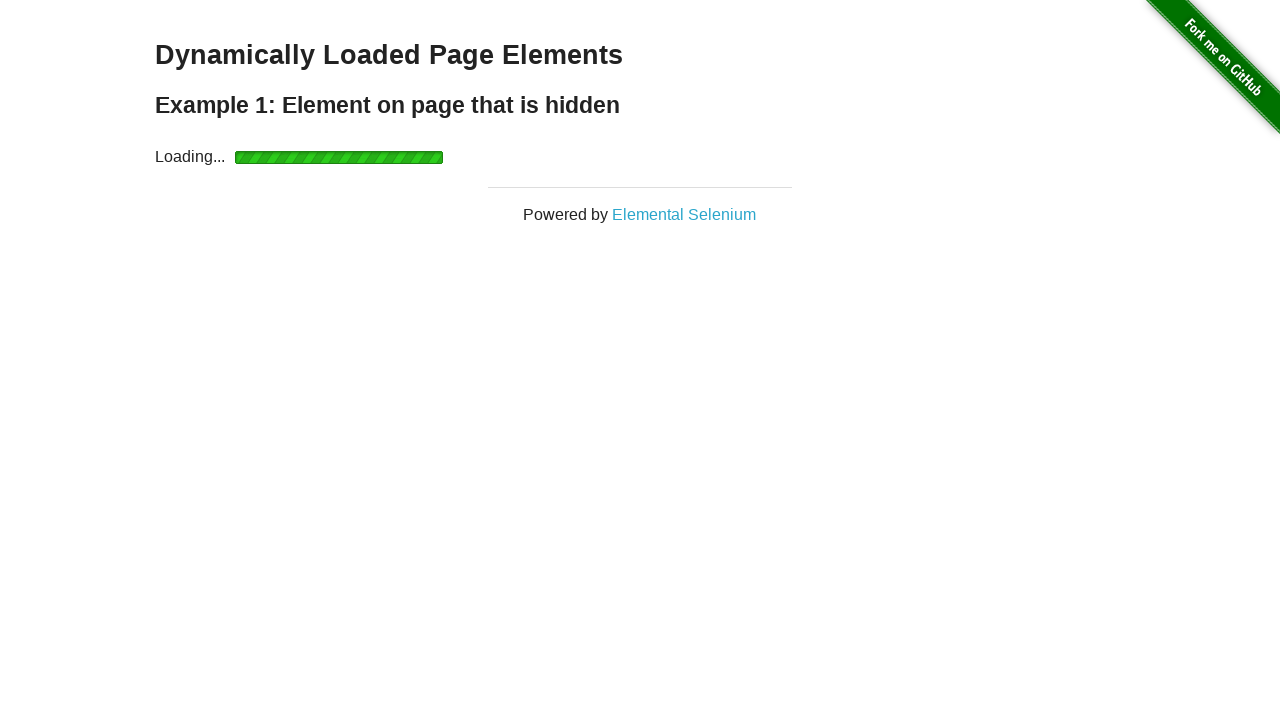

Dynamically loaded content appeared with visible h4 element
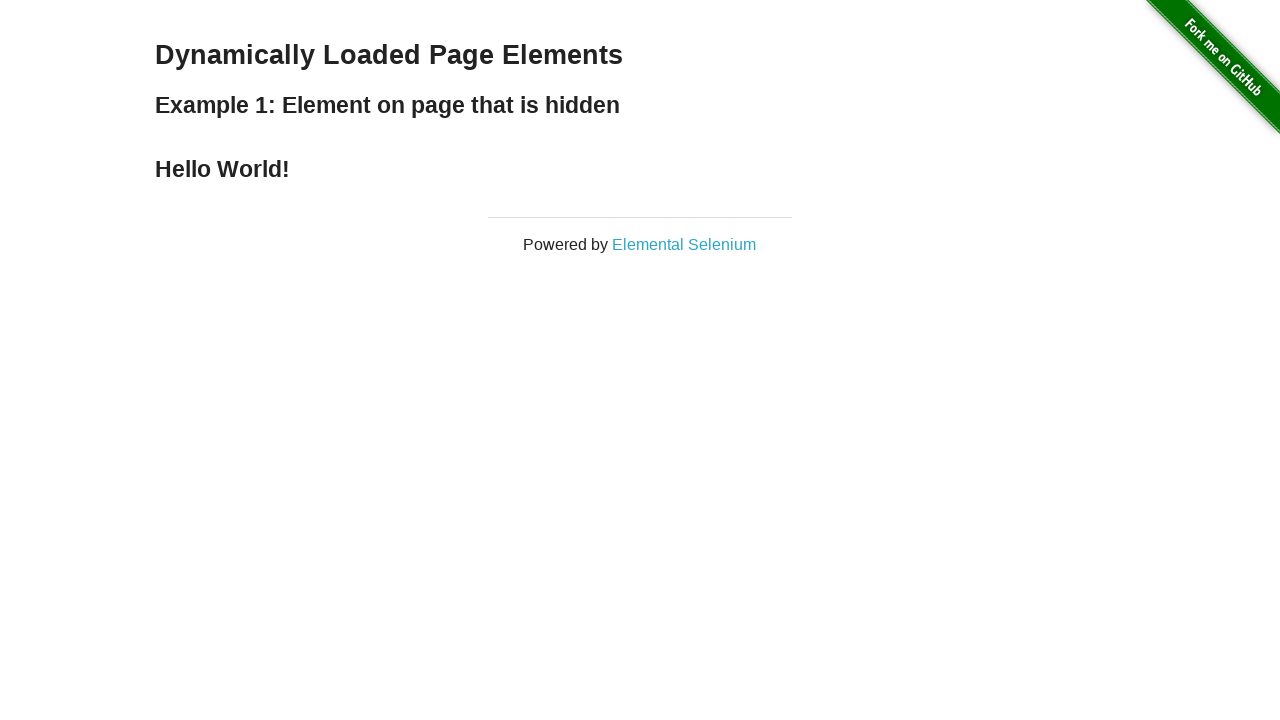

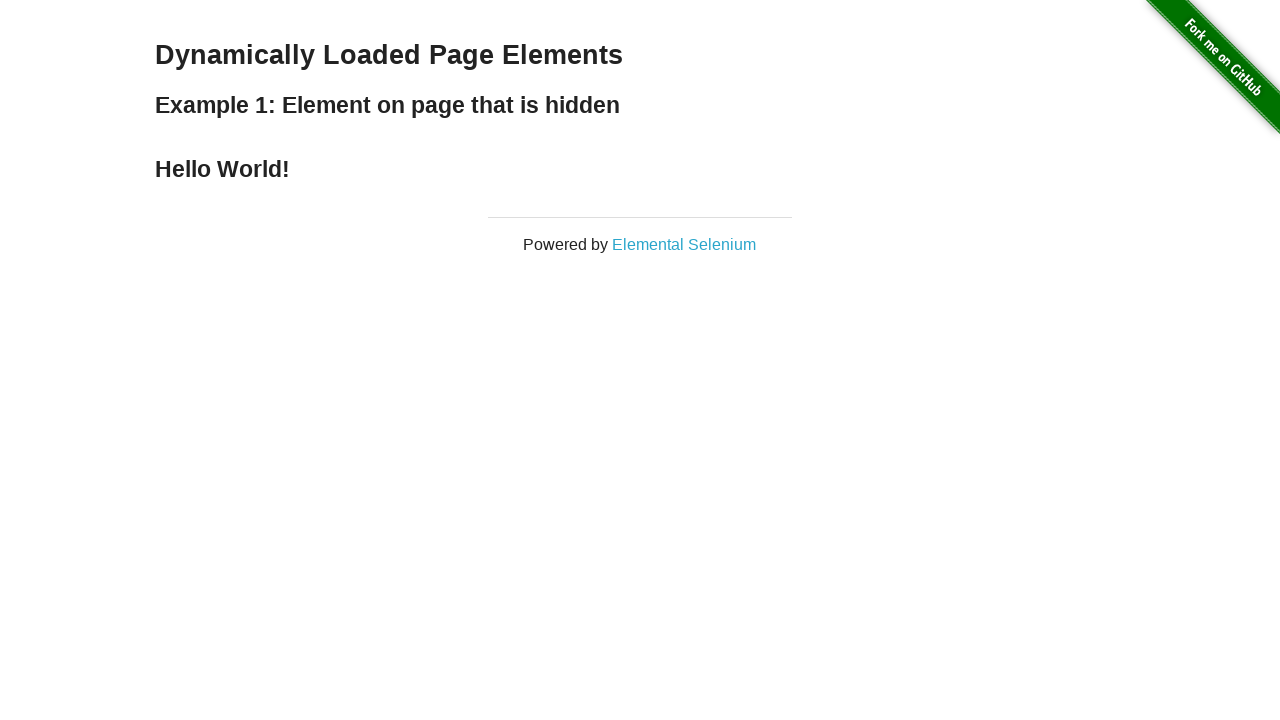